Tests form authentication functionality including navigation, login with invalid and valid credentials, error message handling, and logout verification

Starting URL: https://the-internet.herokuapp.com/

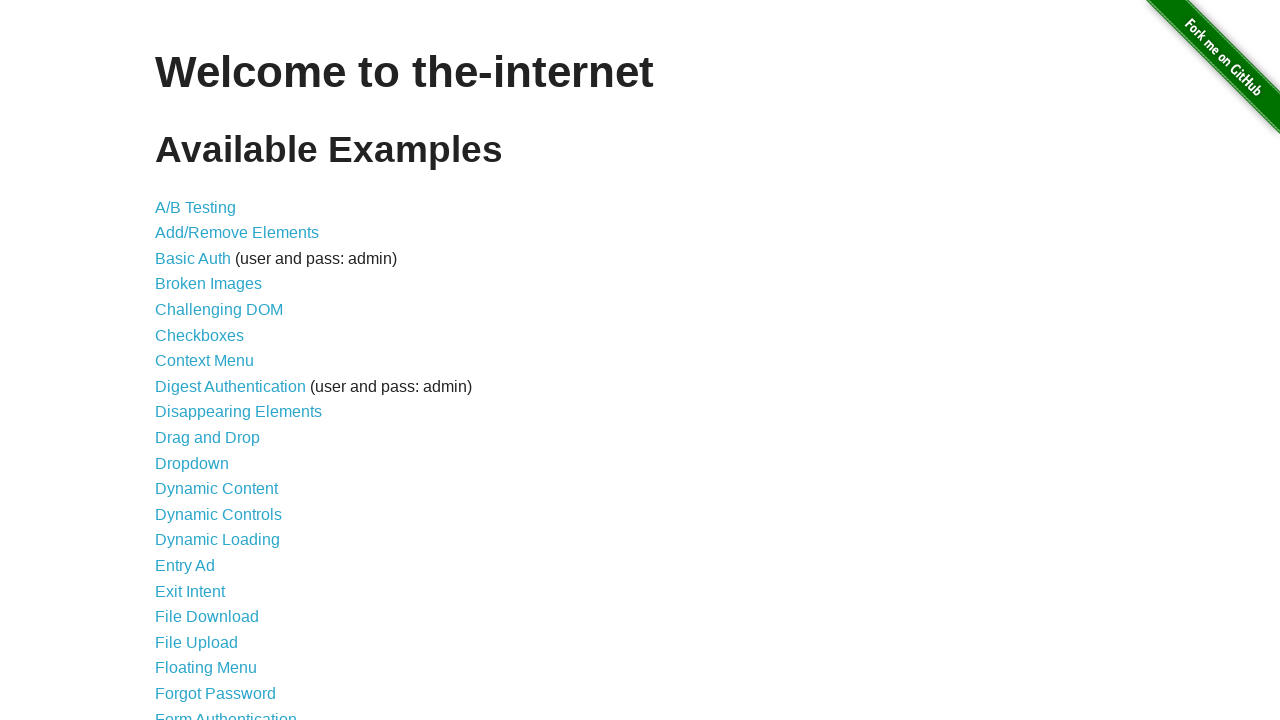

Clicked on Form Authentication link at (226, 712) on text='Form Authentication'
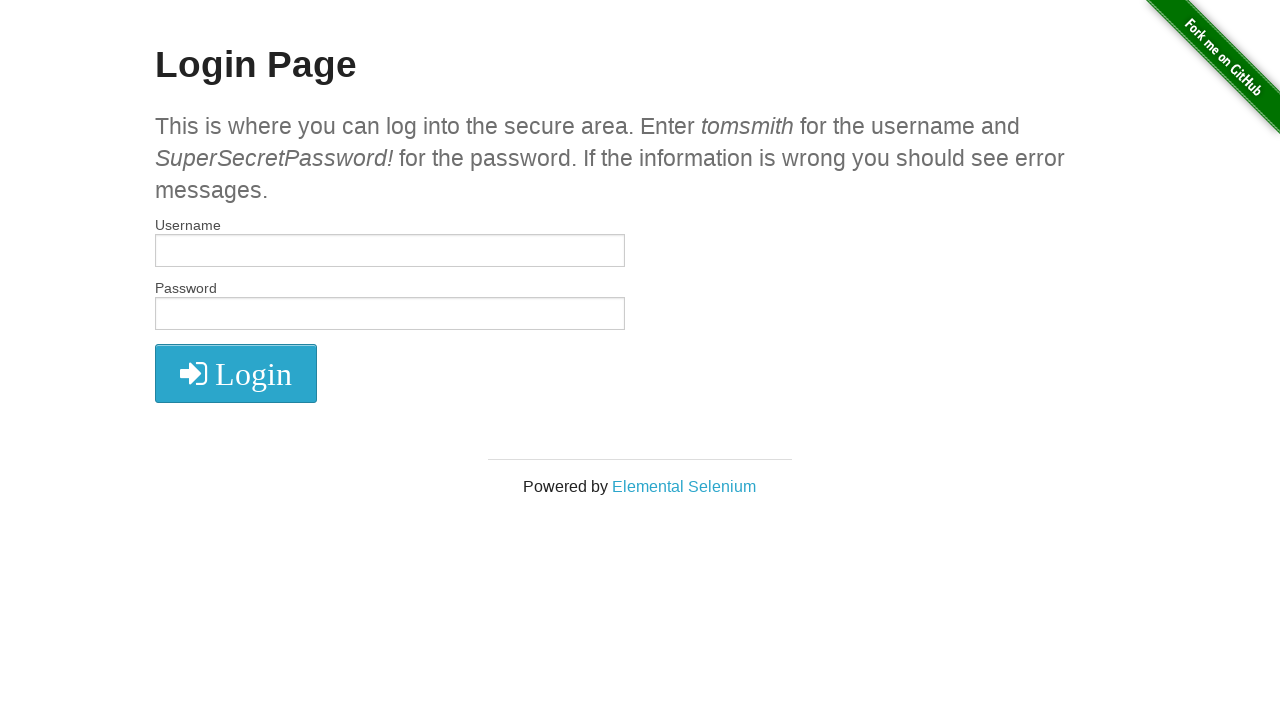

Login page loaded and URL verified
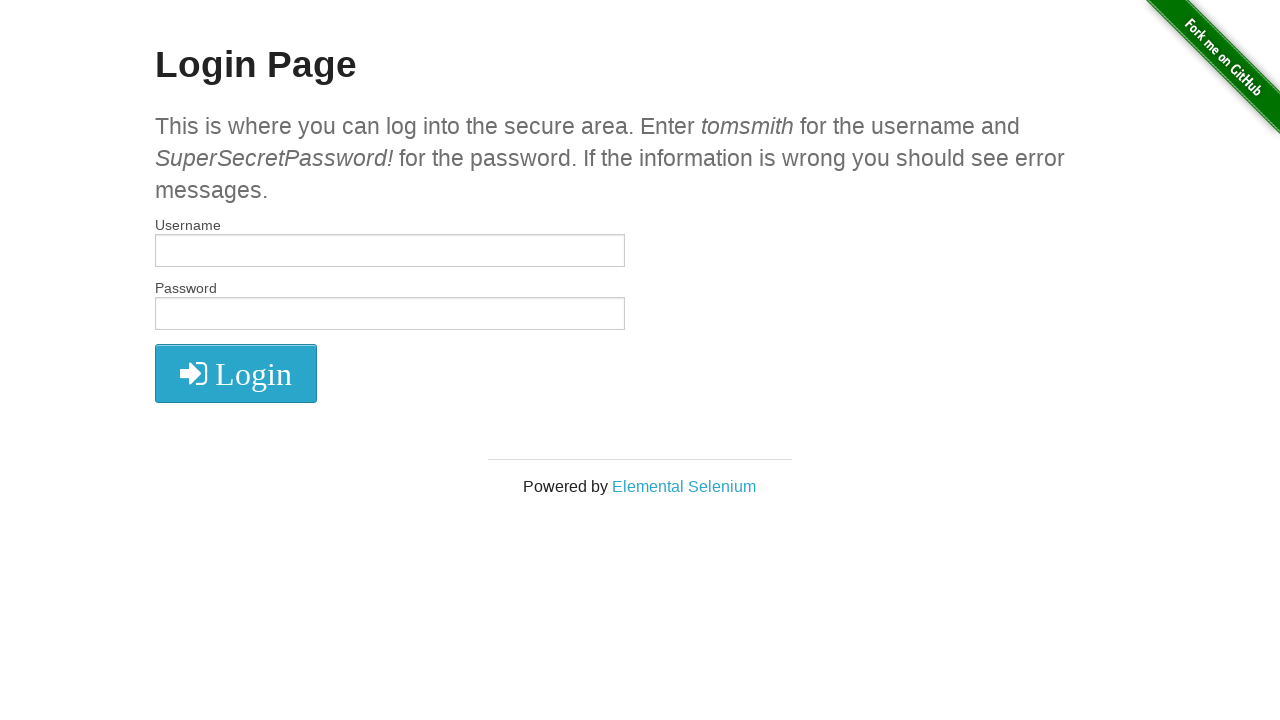

Verified h2 heading displays 'Login Page'
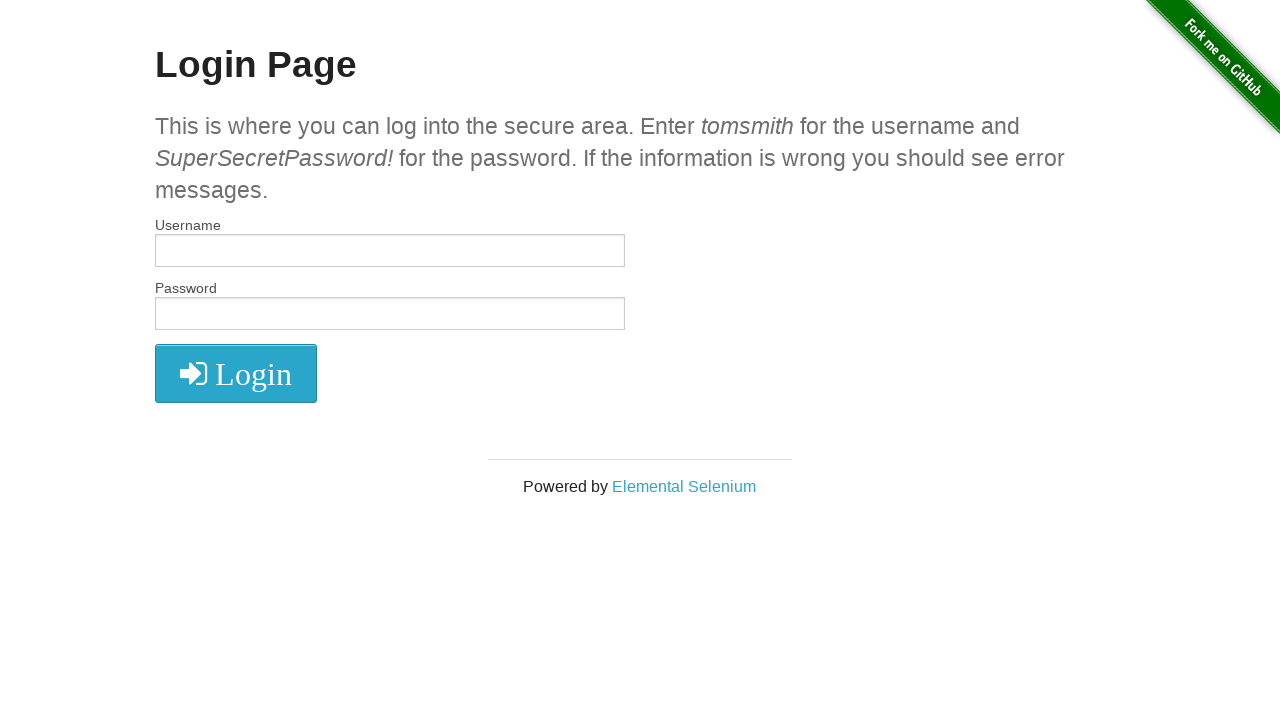

Verified login button is visible
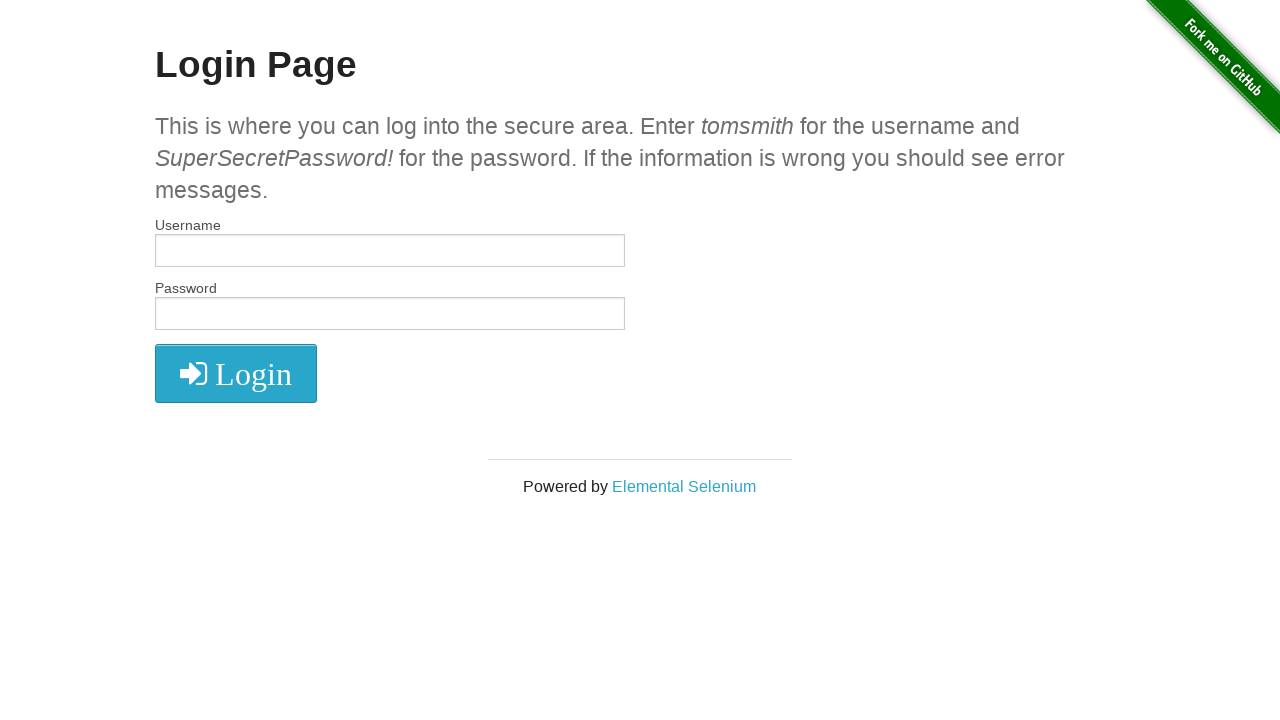

Verified Elemental Selenium link href attribute
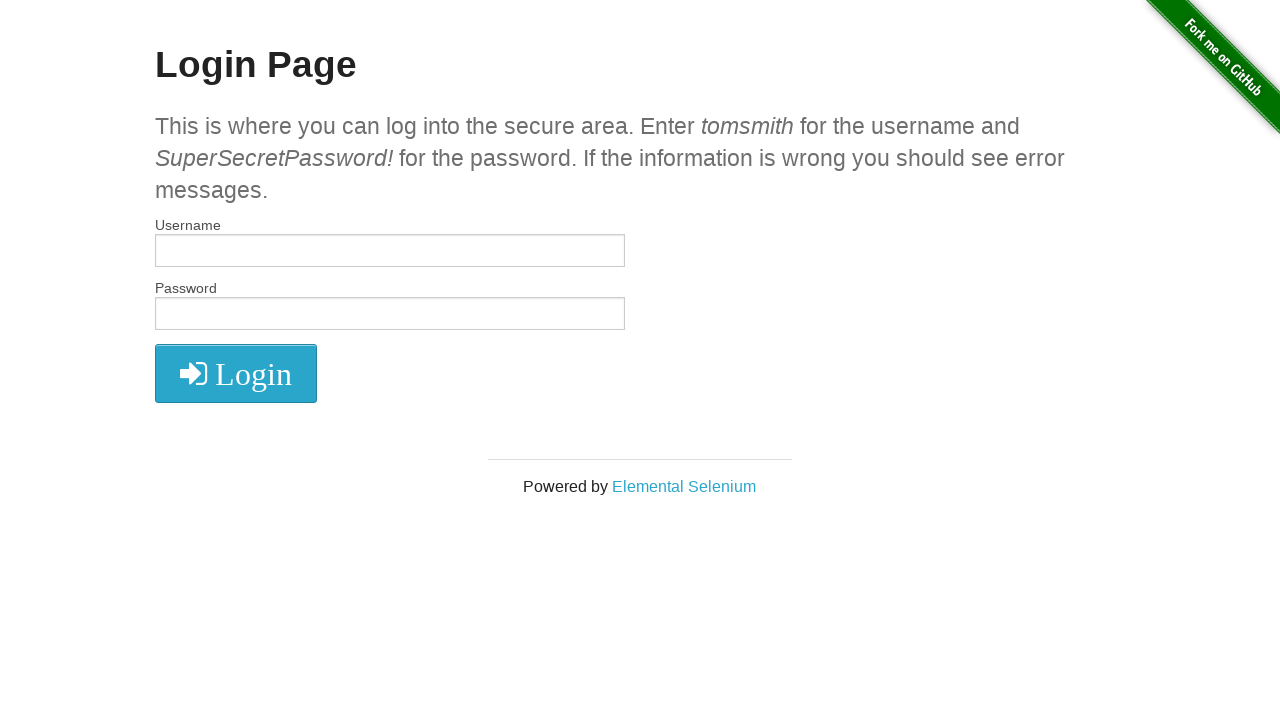

Attempted login with empty credentials at (236, 374) on xpath=//*[@id='login']/button/i
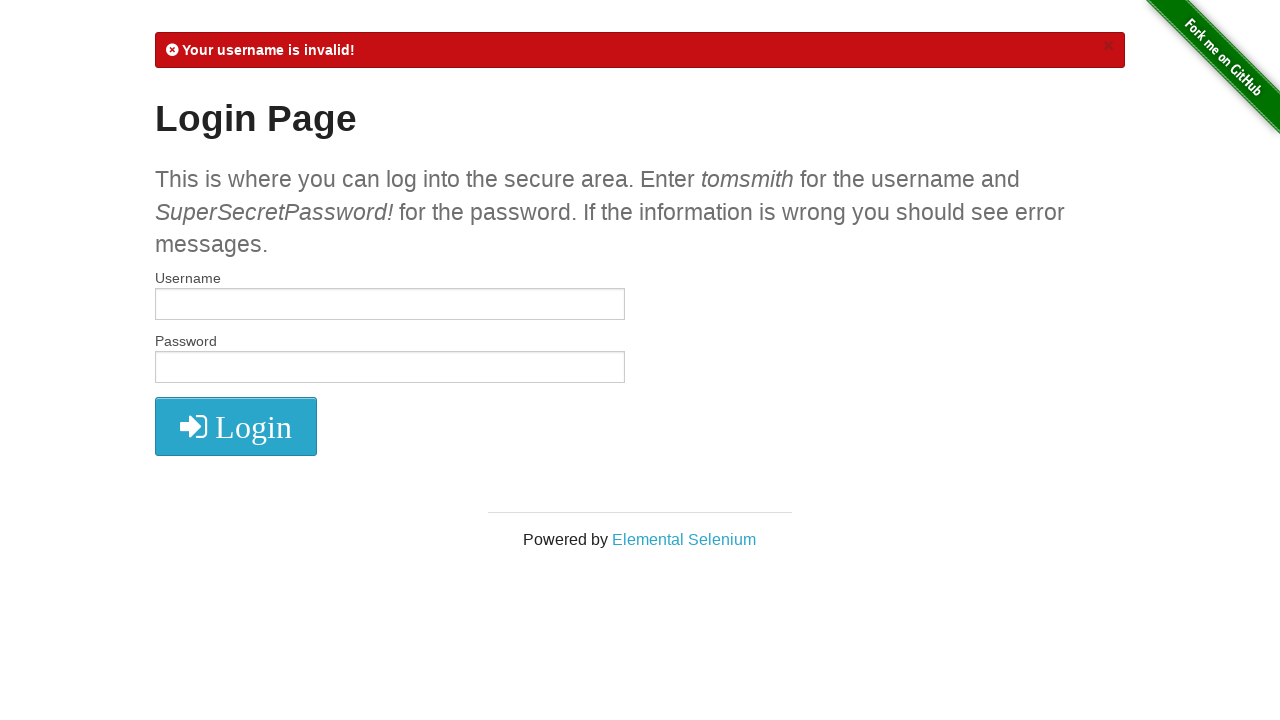

Closed error message for empty credentials at (1108, 46) on .close
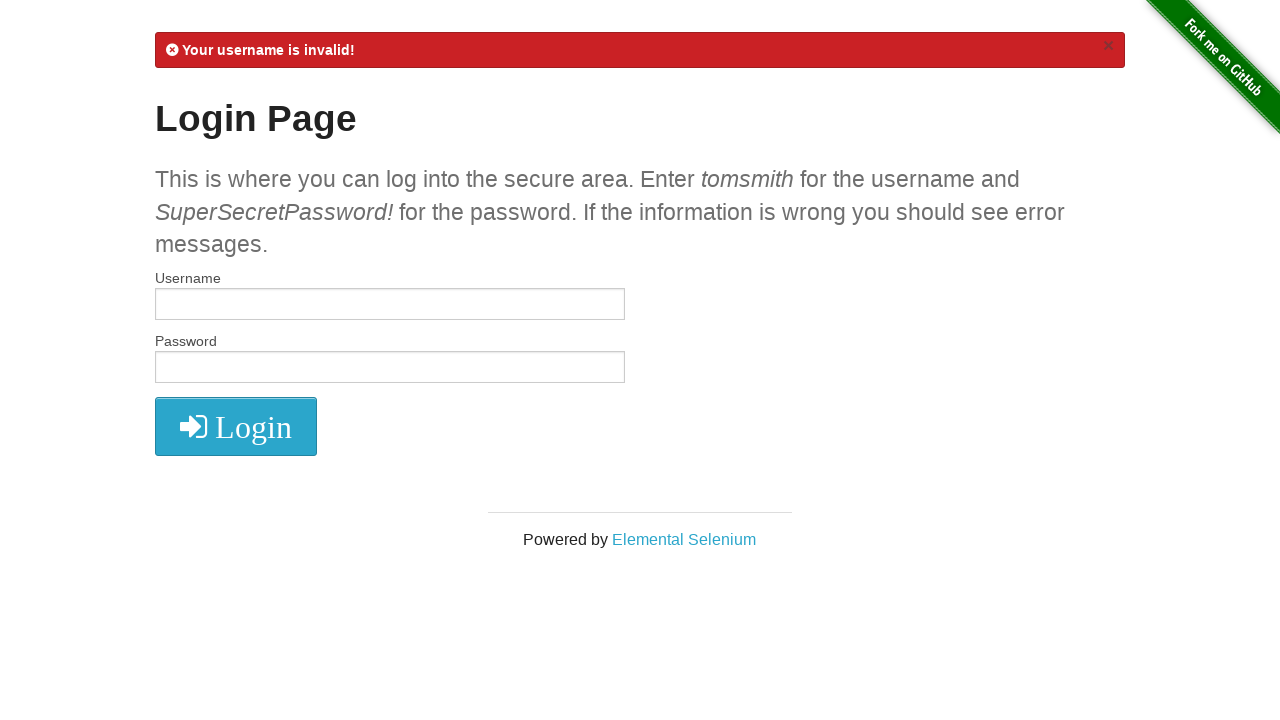

Filled username field with invalid username 'tomsmithh' on #username
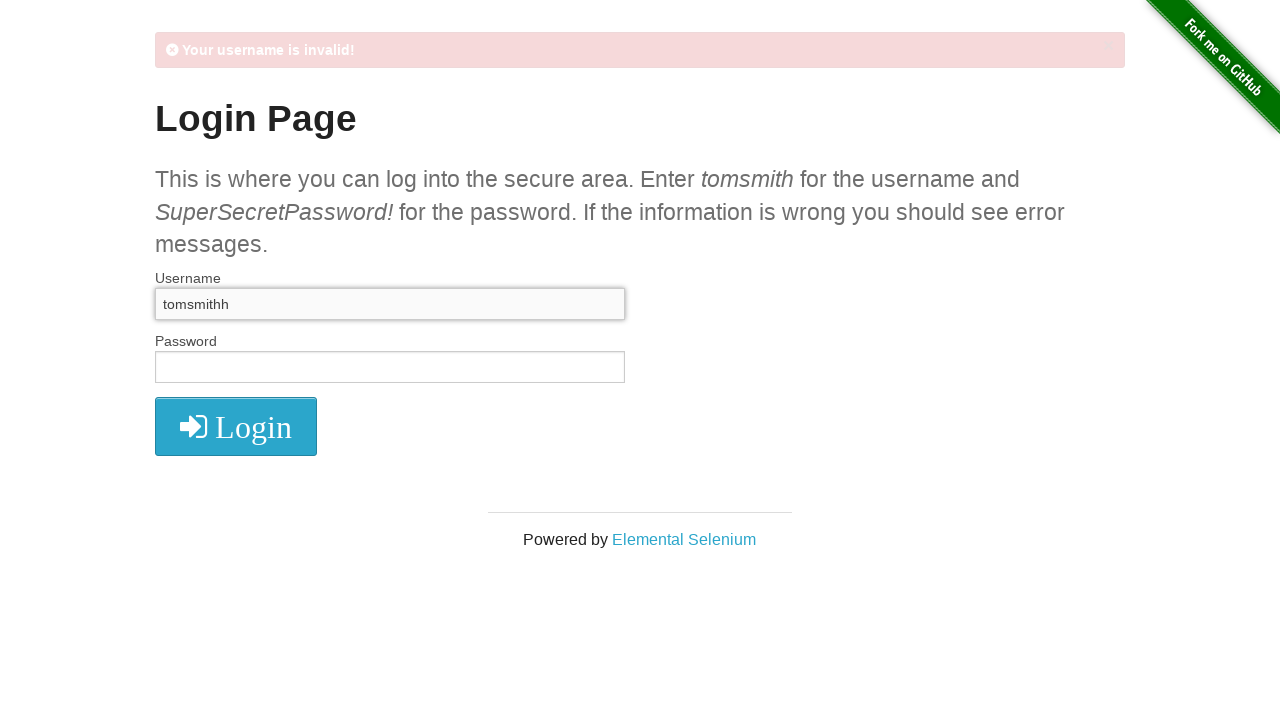

Filled password field with 'wrongpassword' on #password
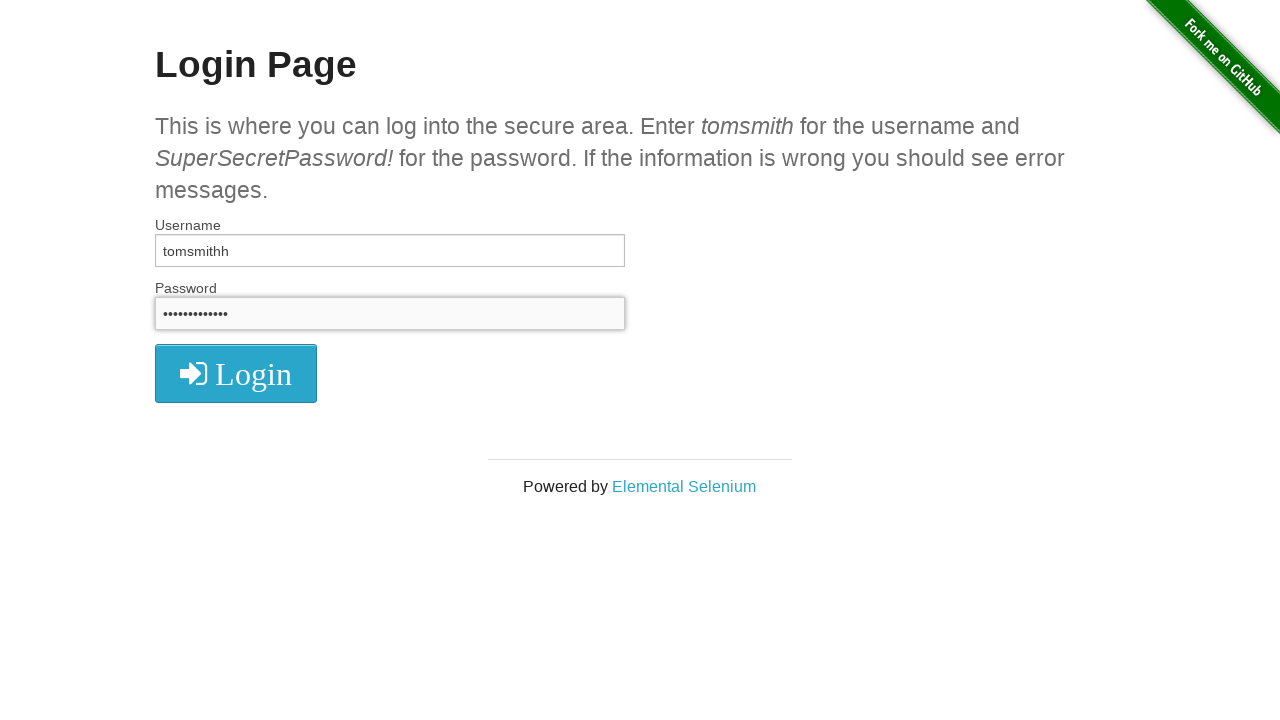

Clicked login button with invalid credentials at (236, 374) on xpath=//*[@id='login']/button/i
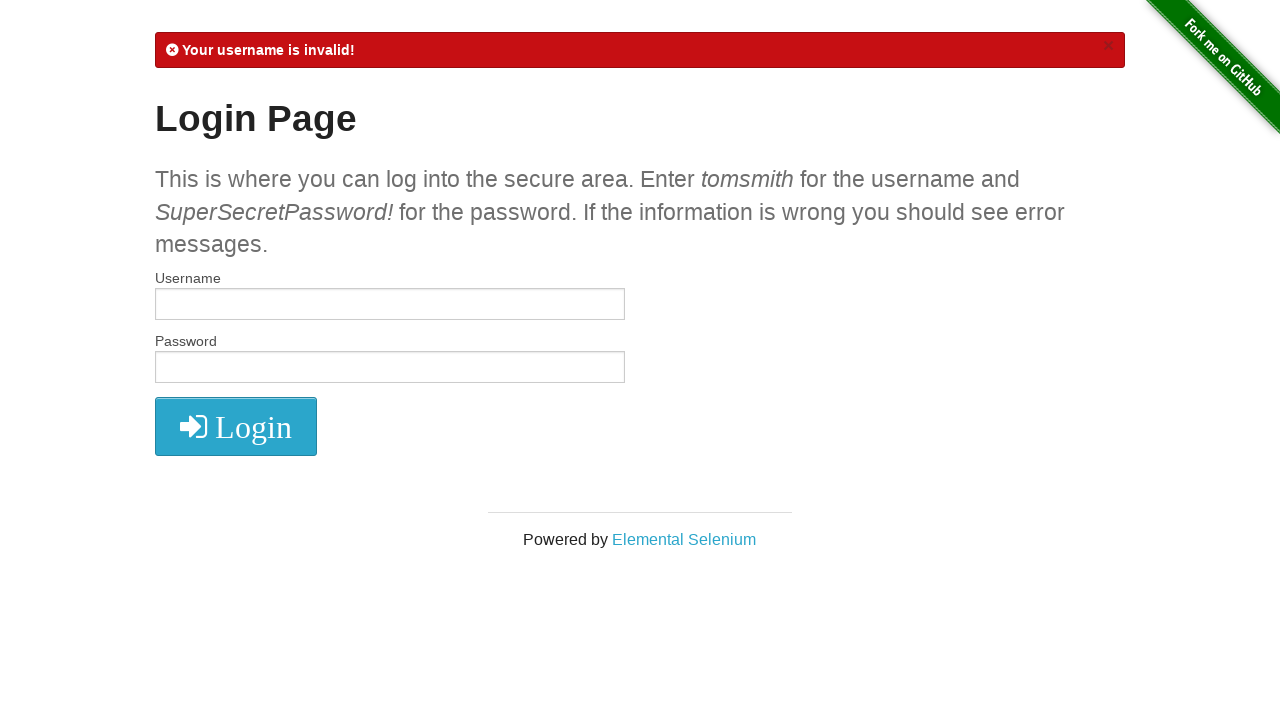

Verified error message contains 'Your username is invalid'
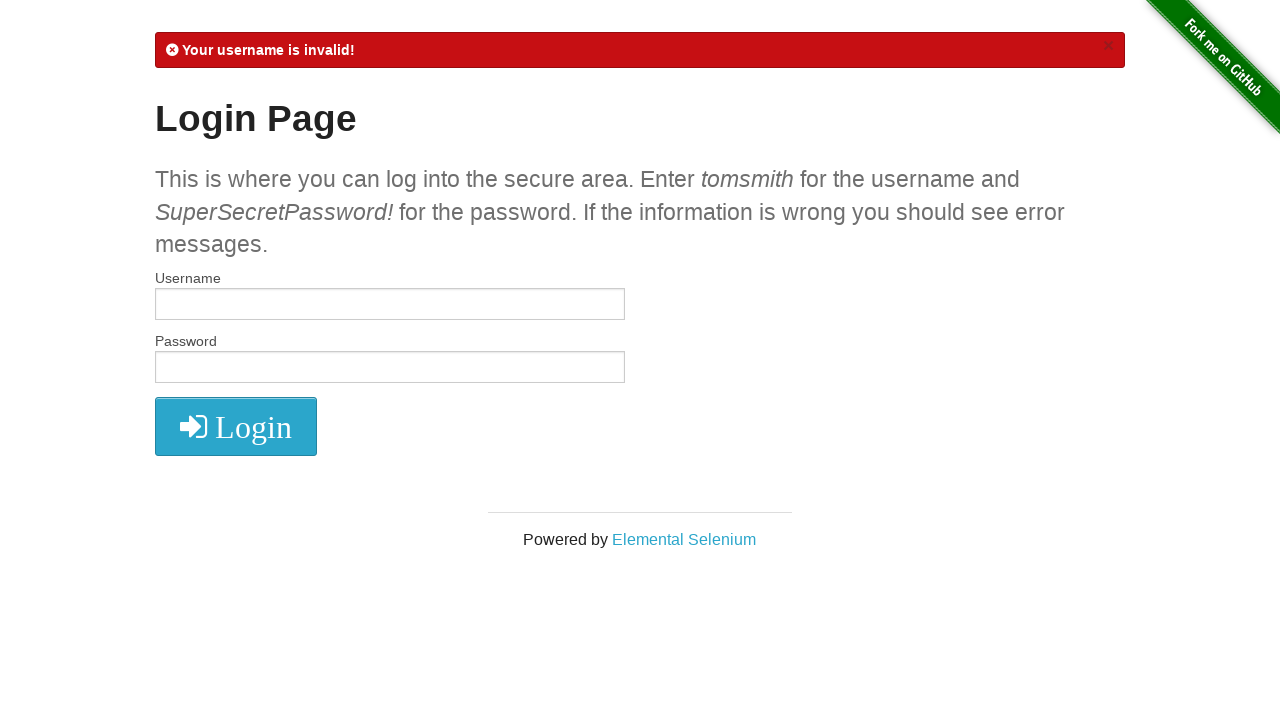

Filled username field with valid username 'tomsmith' on #username
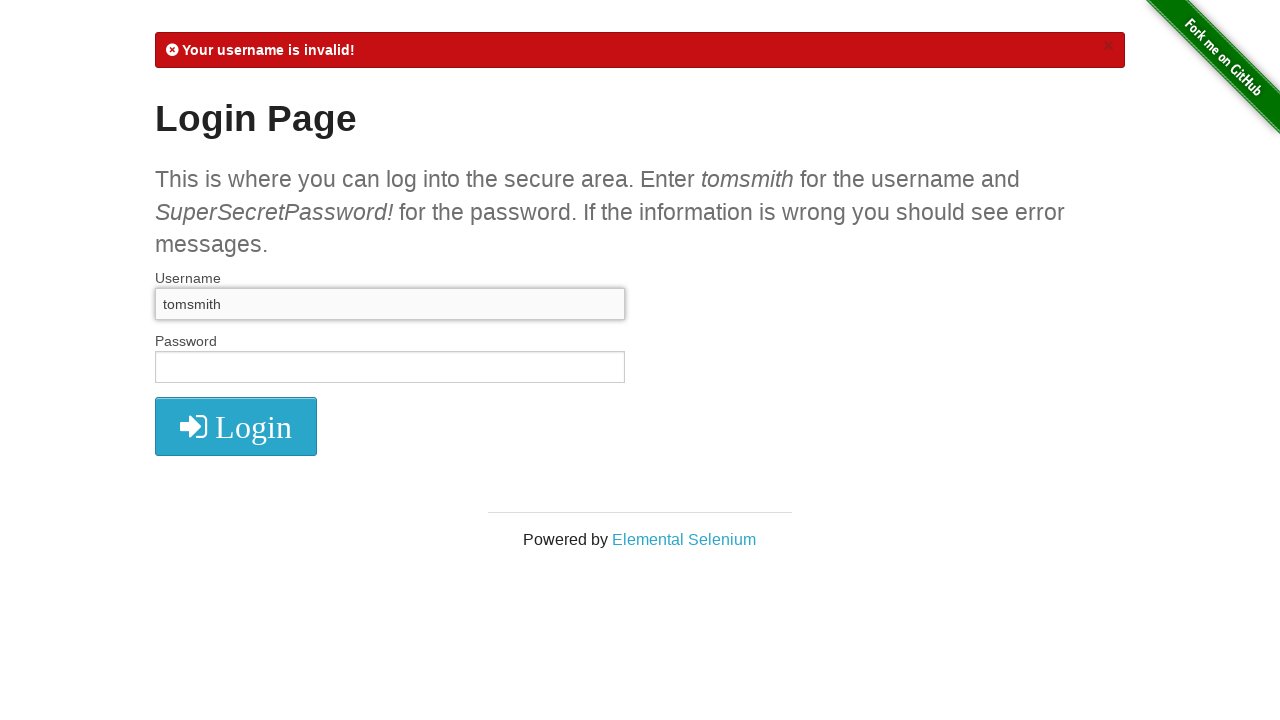

Filled password field with 'SuperSecretPassword!' on #password
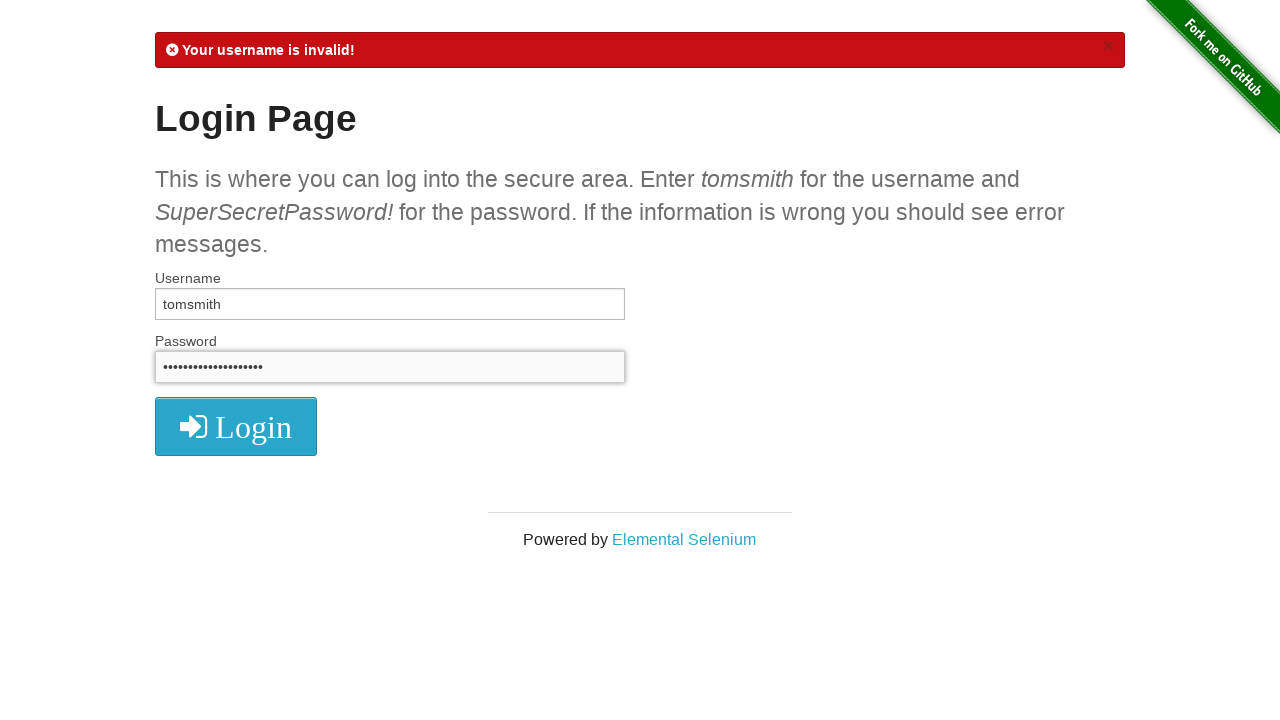

Clicked login button with valid credentials at (236, 427) on xpath=//*[@id='login']/button/i
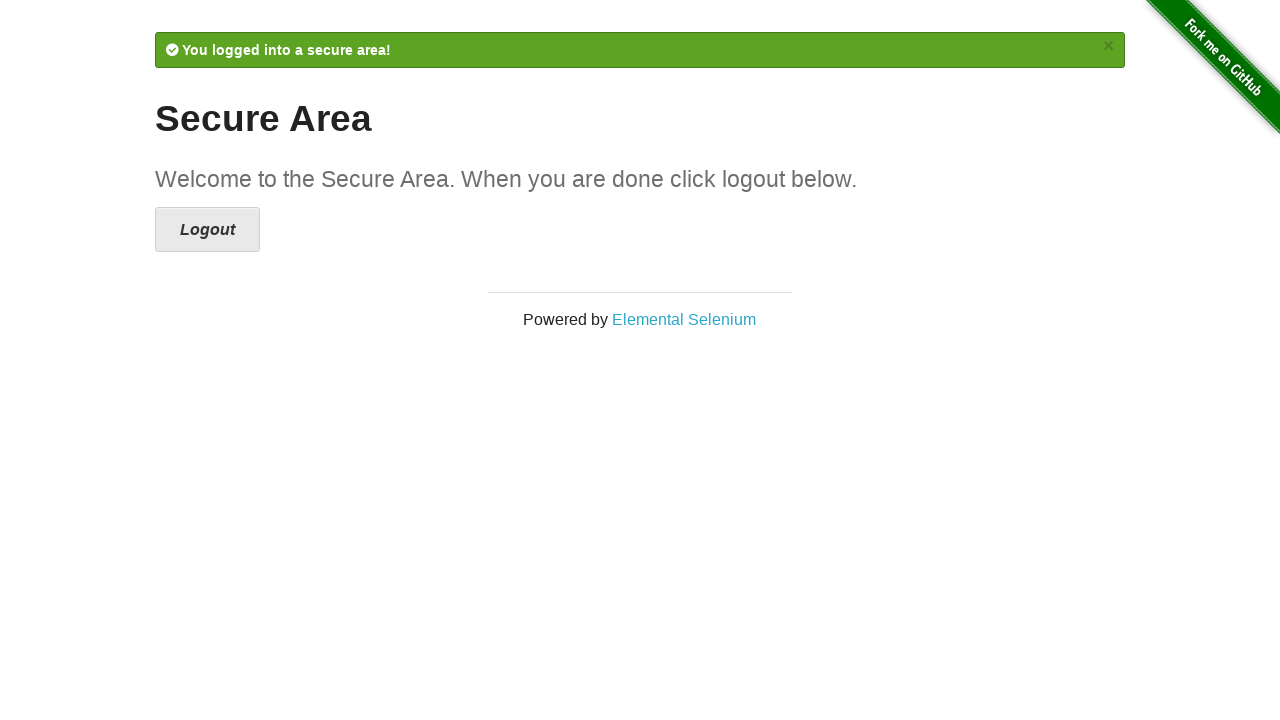

Waited for secure page flash message to appear
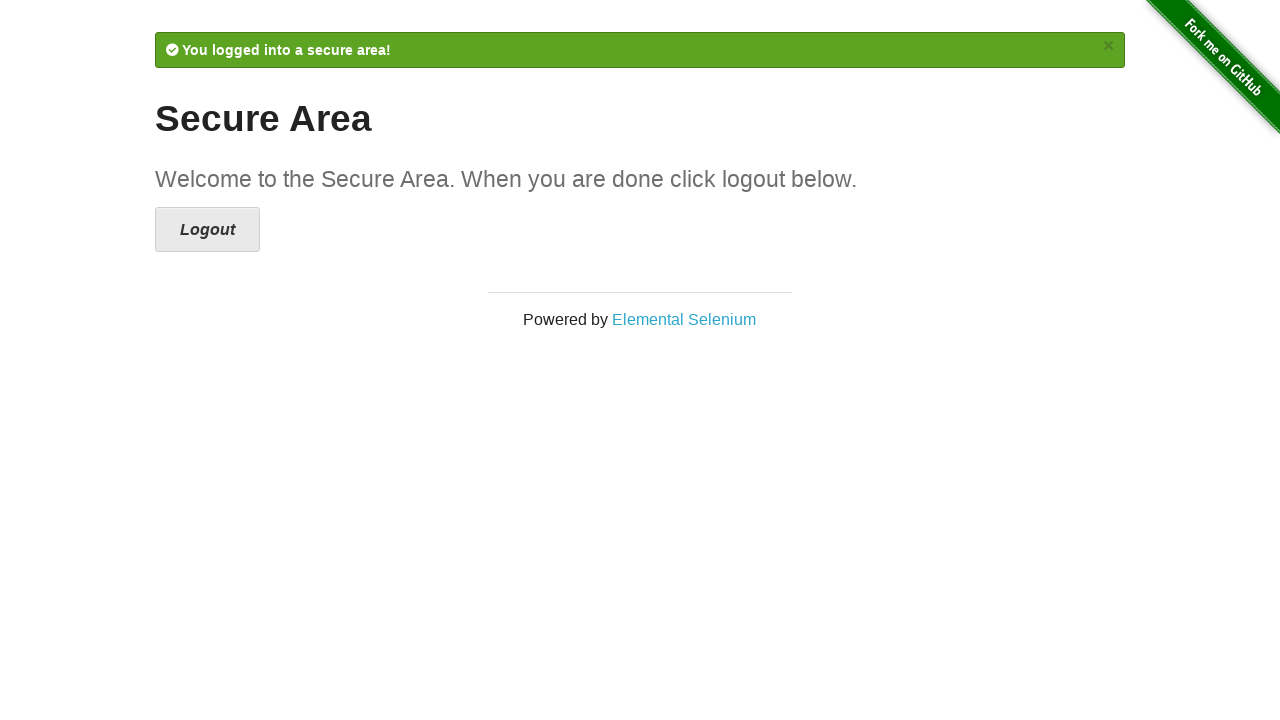

Verified URL contains 'secure' indicating successful login
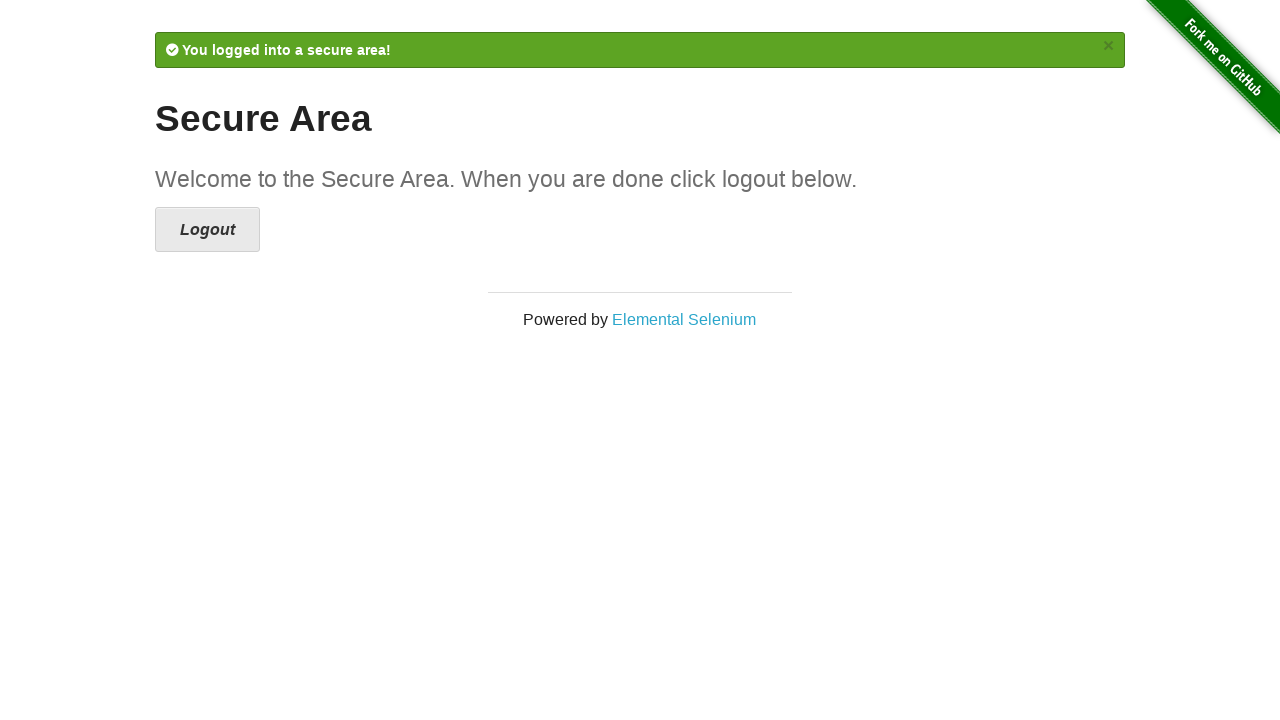

Verified flash success message is visible
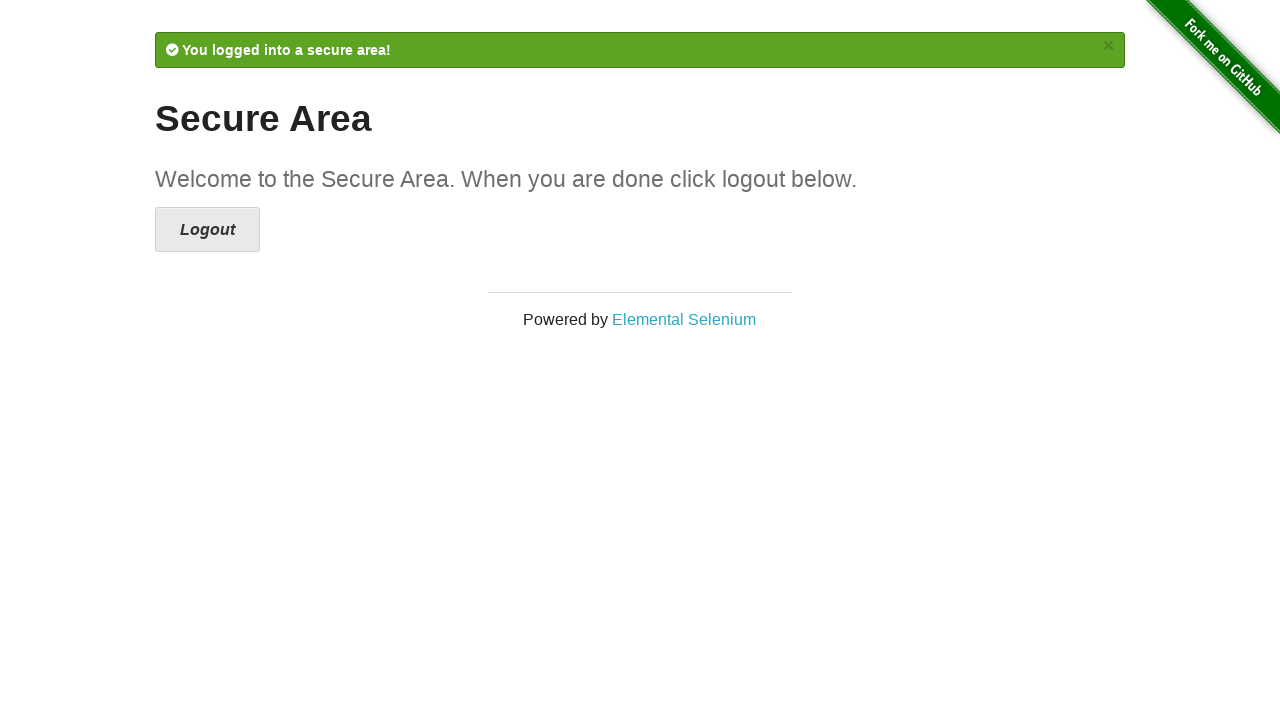

Verified flash message contains 'secure area' text
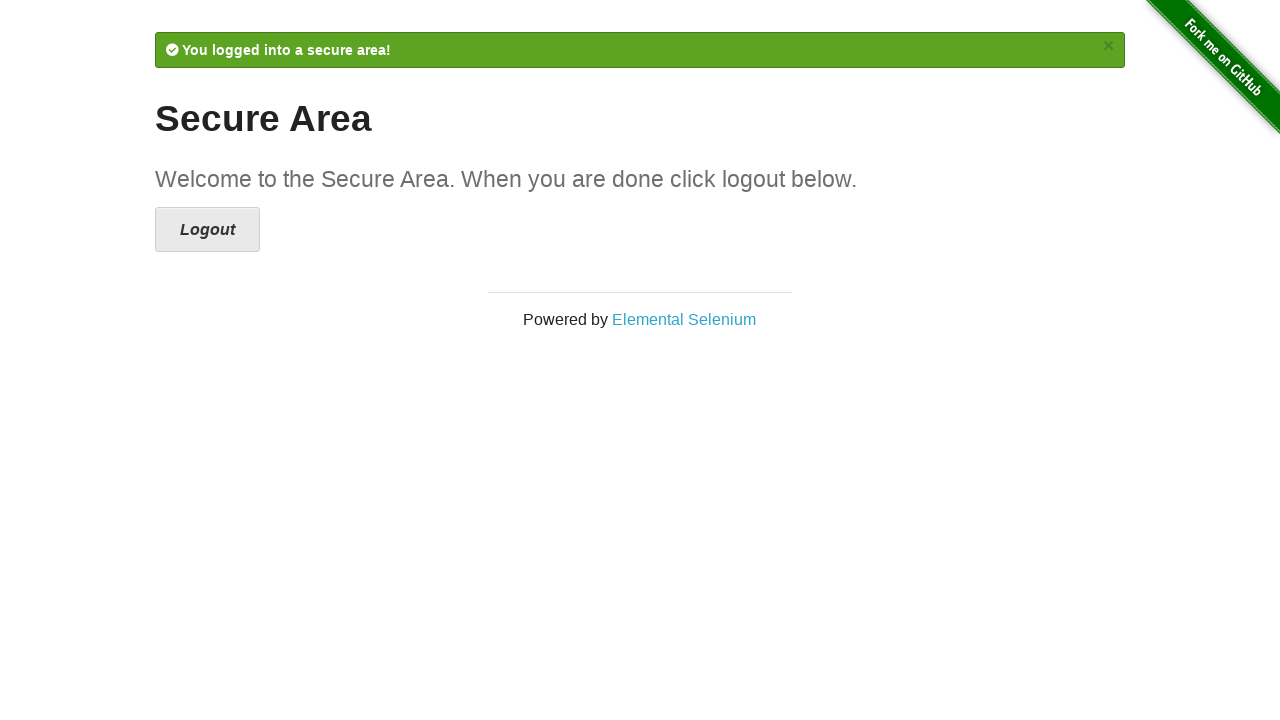

Clicked logout link at (208, 230) on xpath=//*[@id='content']/div/a
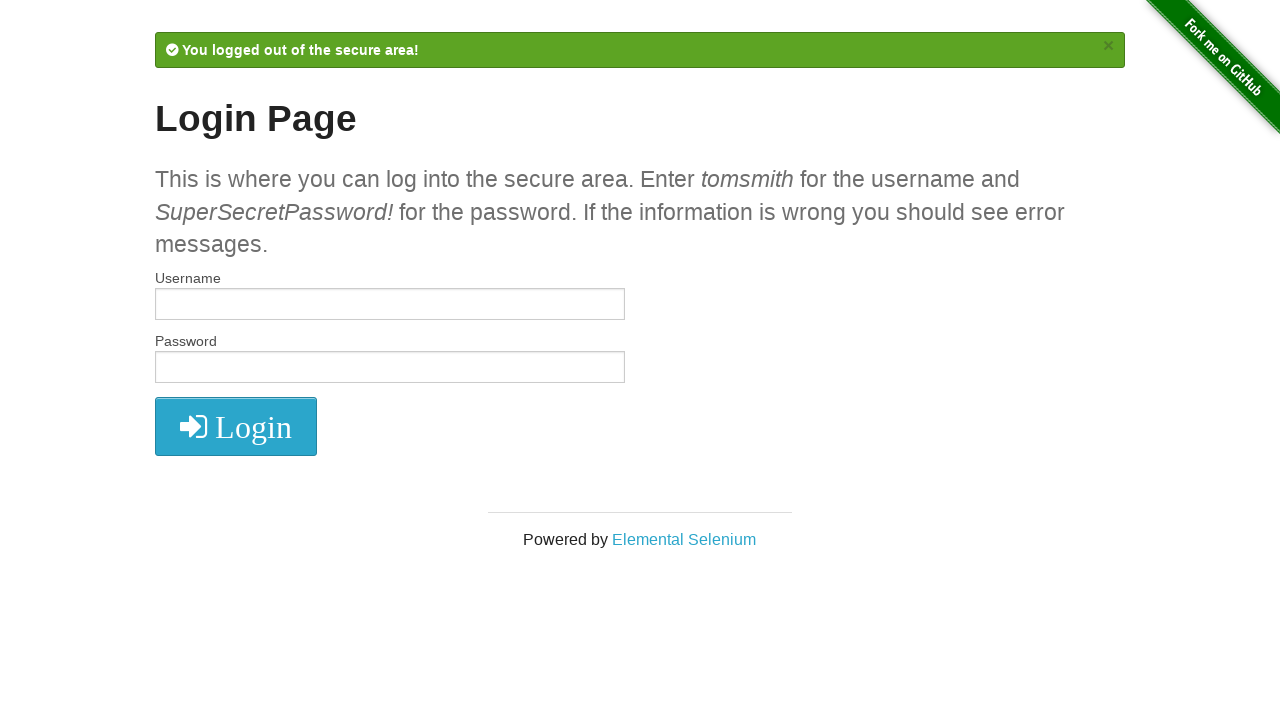

Verified redirect back to login page after logout
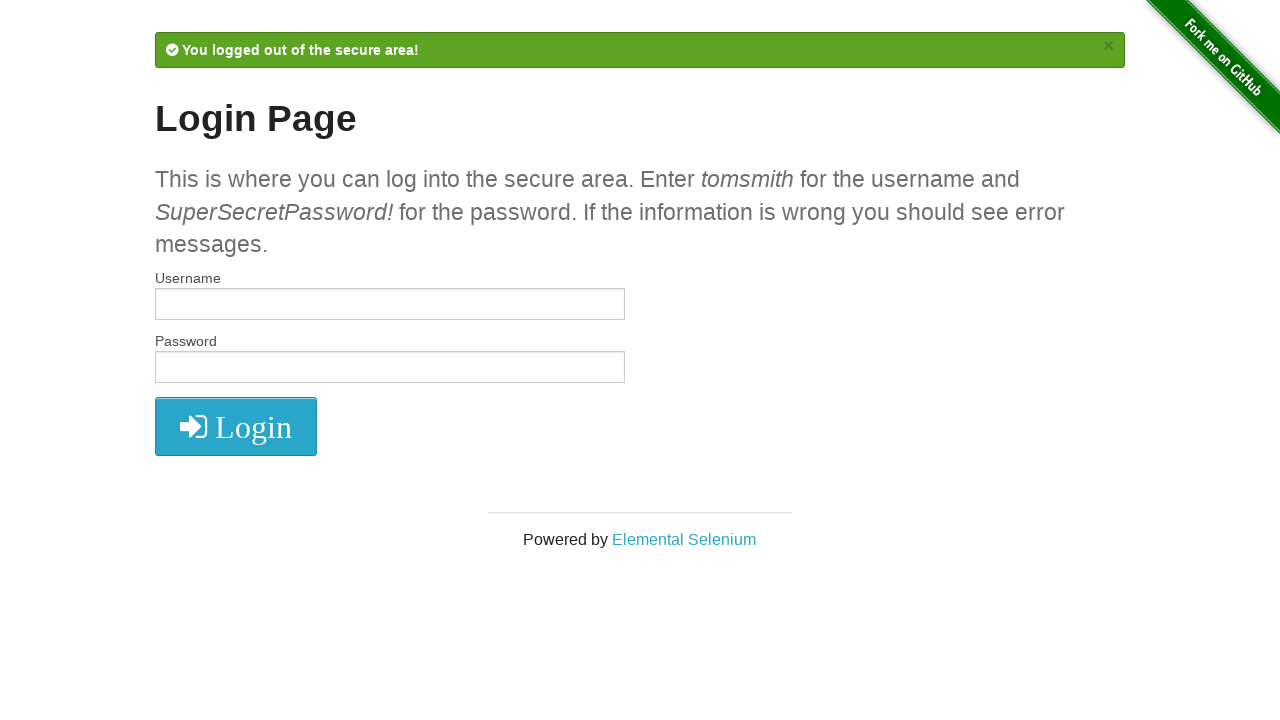

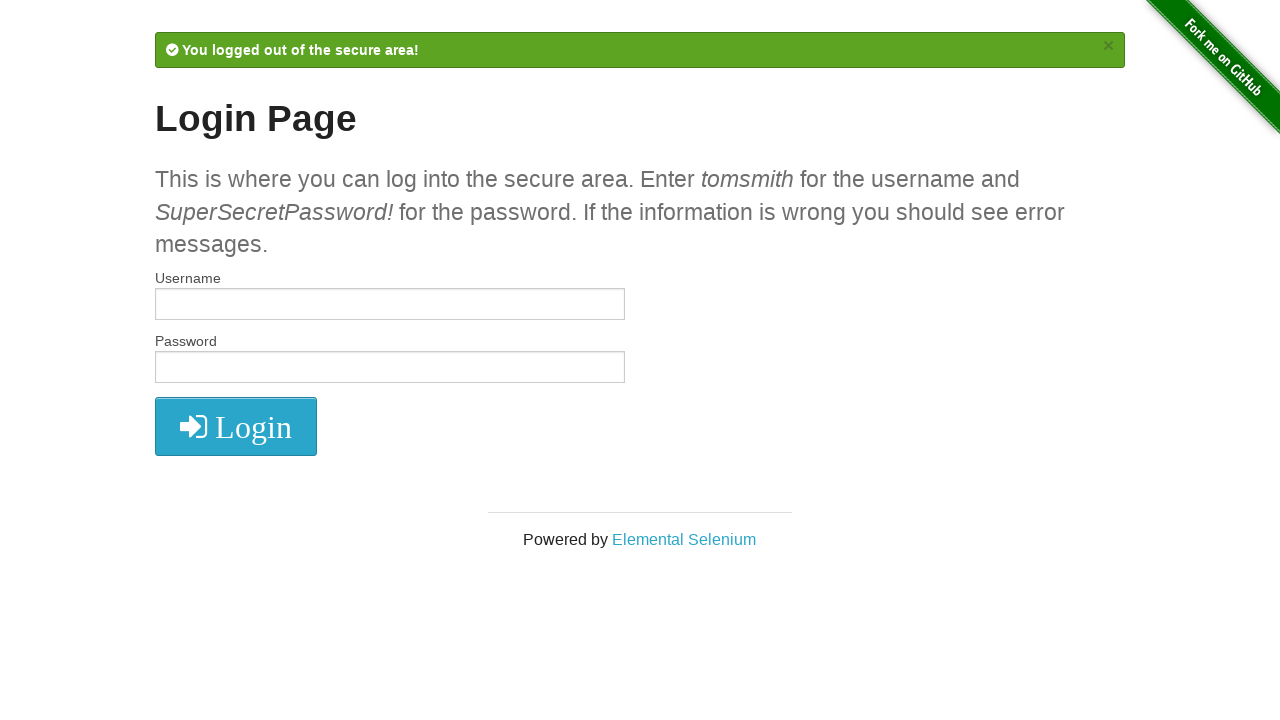